Verifies that clicking the Reviews button navigates to the testimonials section on the page

Starting URL: https://shrinkit.app/

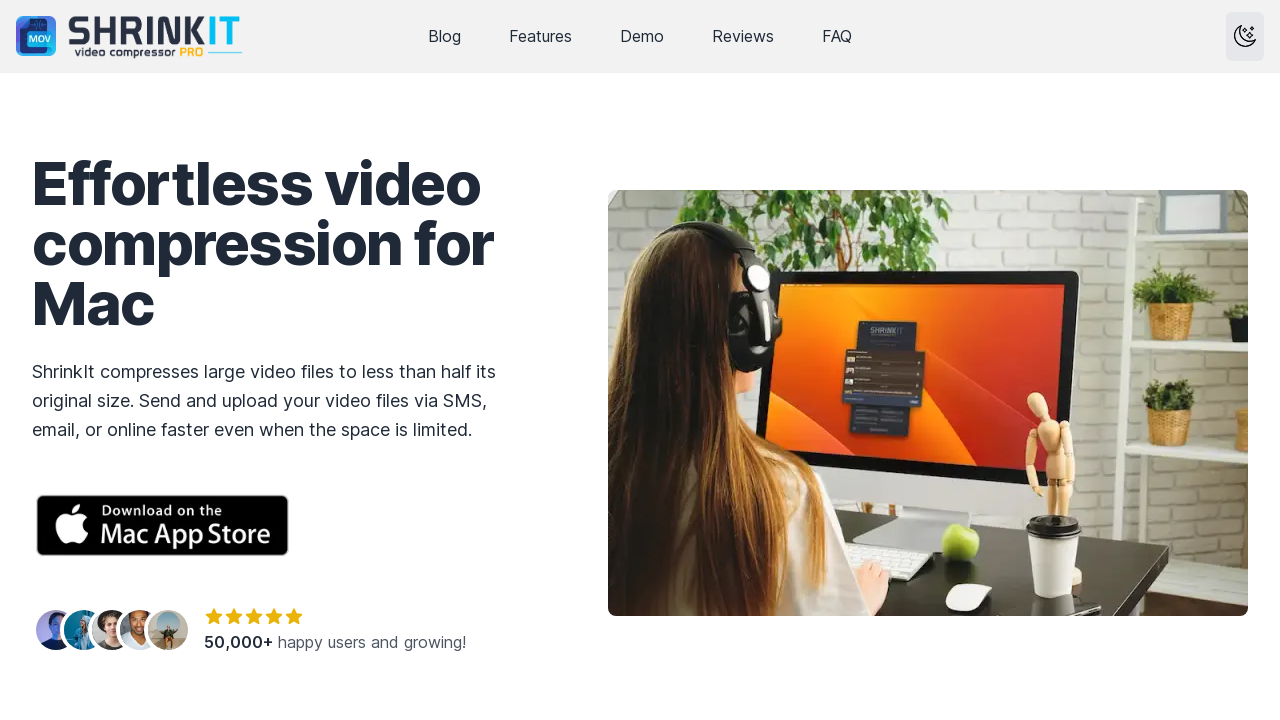

Clicked the Reviews button in navigation at (743, 36) on internal:label="Global"i >> internal:role=link[name="Reviews"i]
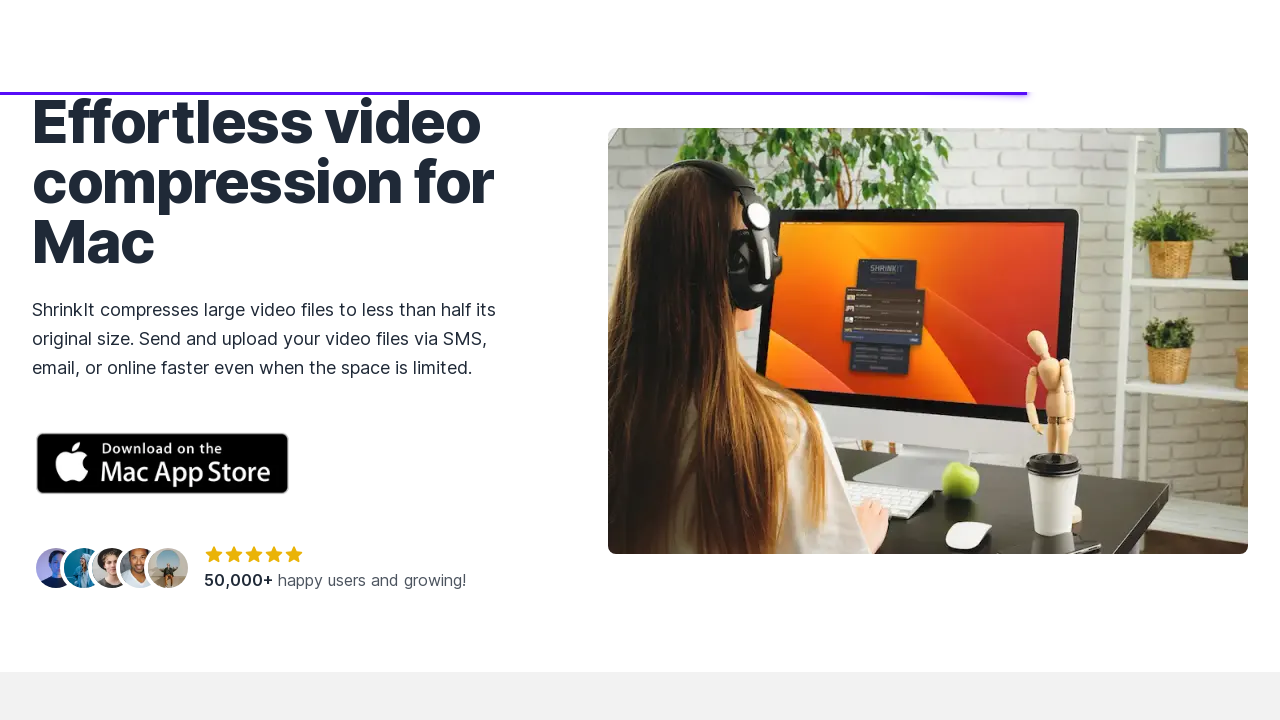

Verified navigation to testimonials section (URL changed to https://shrinkit.app/#testimonials)
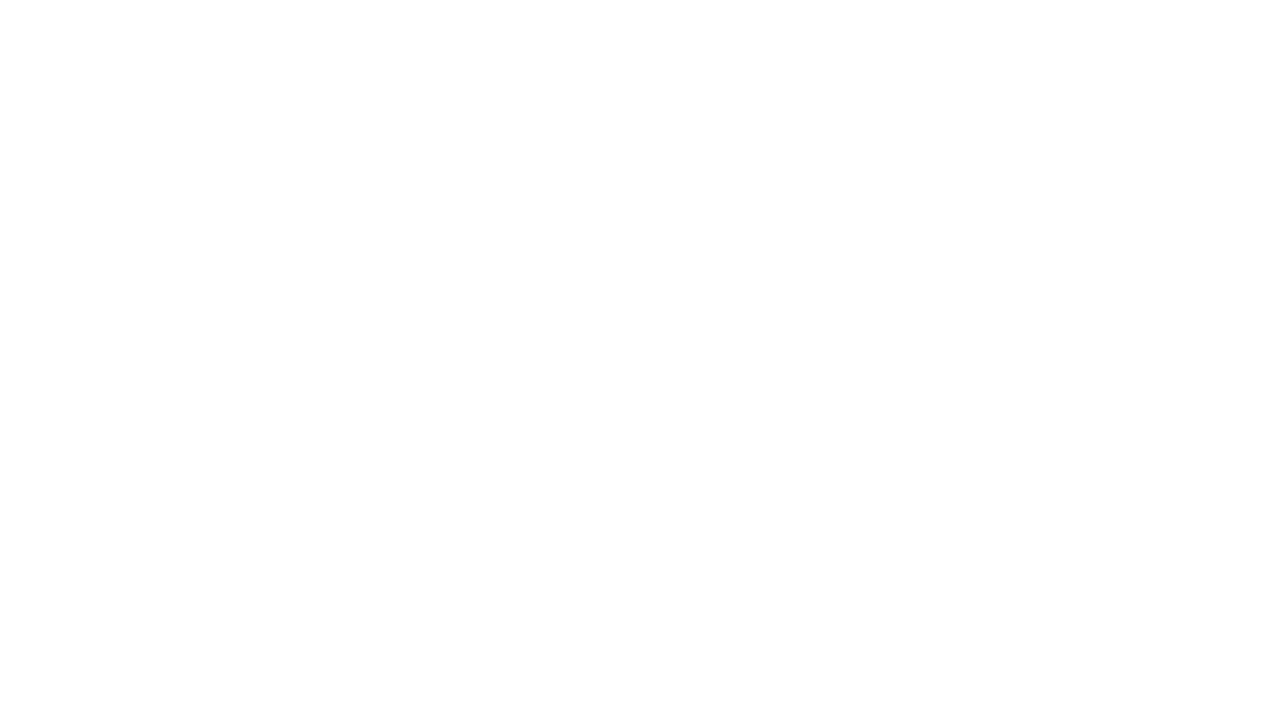

Located the reviews section heading
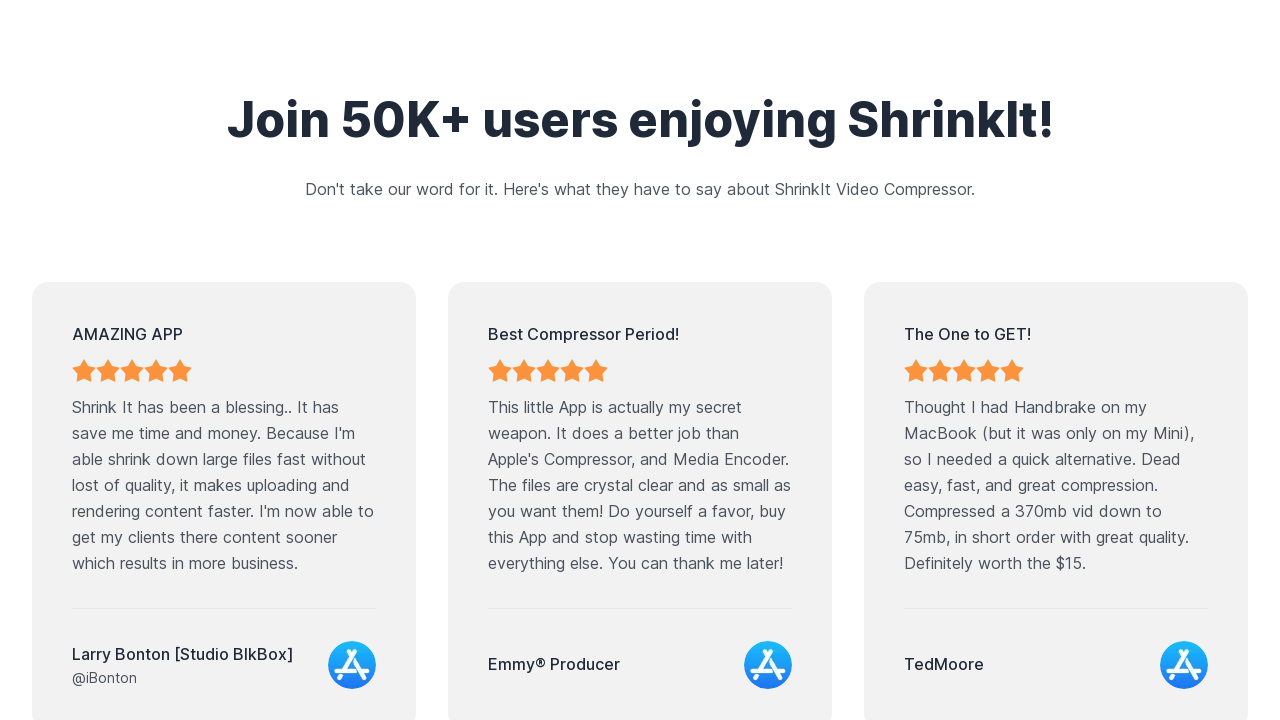

Verified reviews section title contains 'Join 50K+ users enjoying ShrinkIt!'
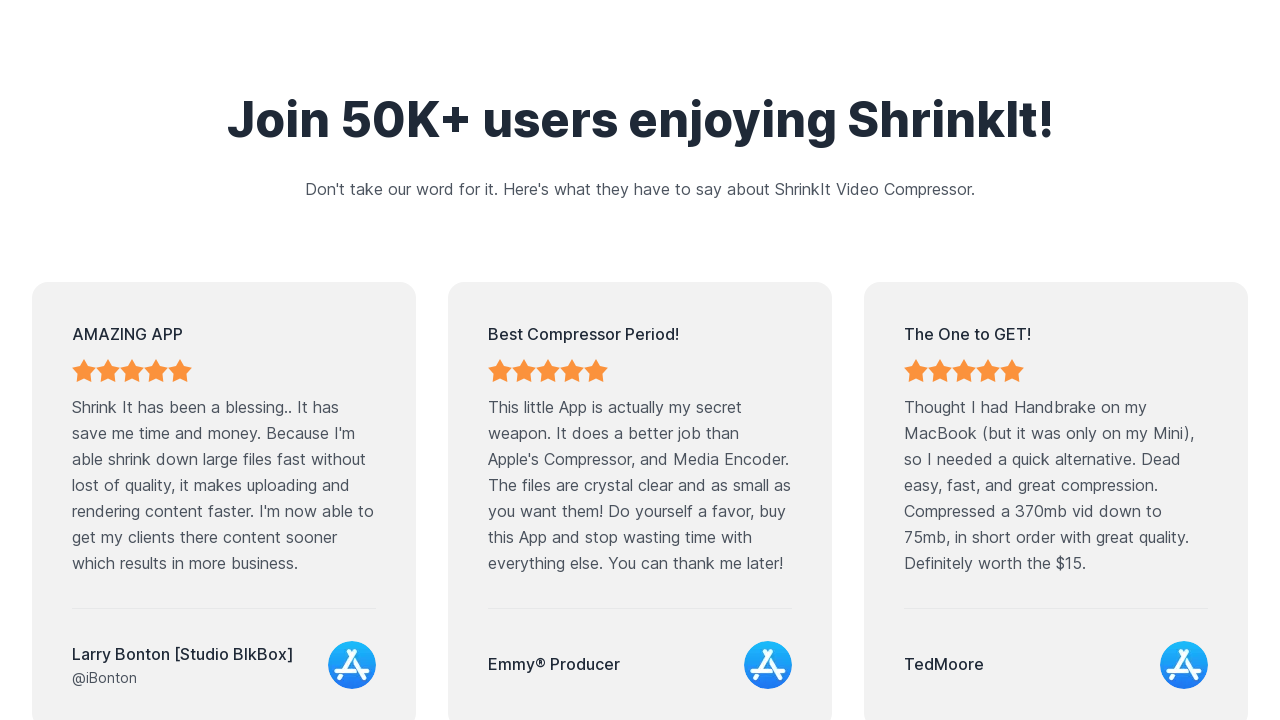

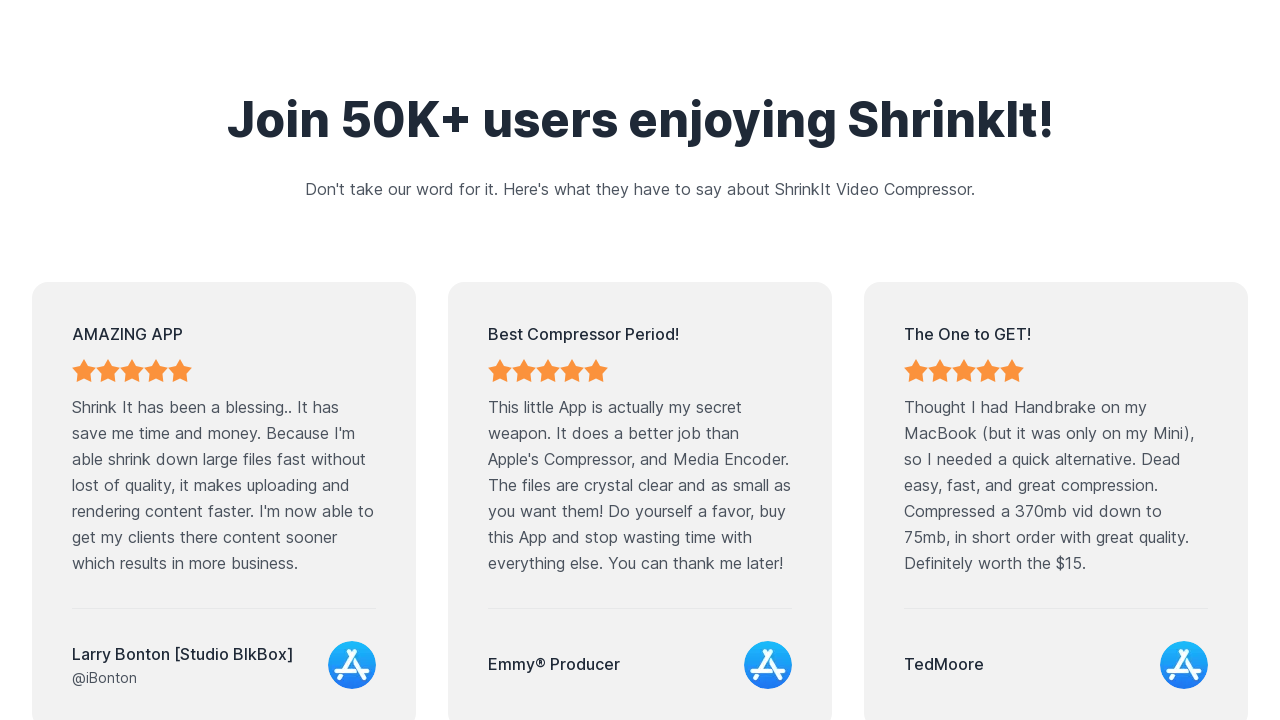